Navigates to Flipkart homepage and maximizes the browser window

Starting URL: https://www.flipkart.com/

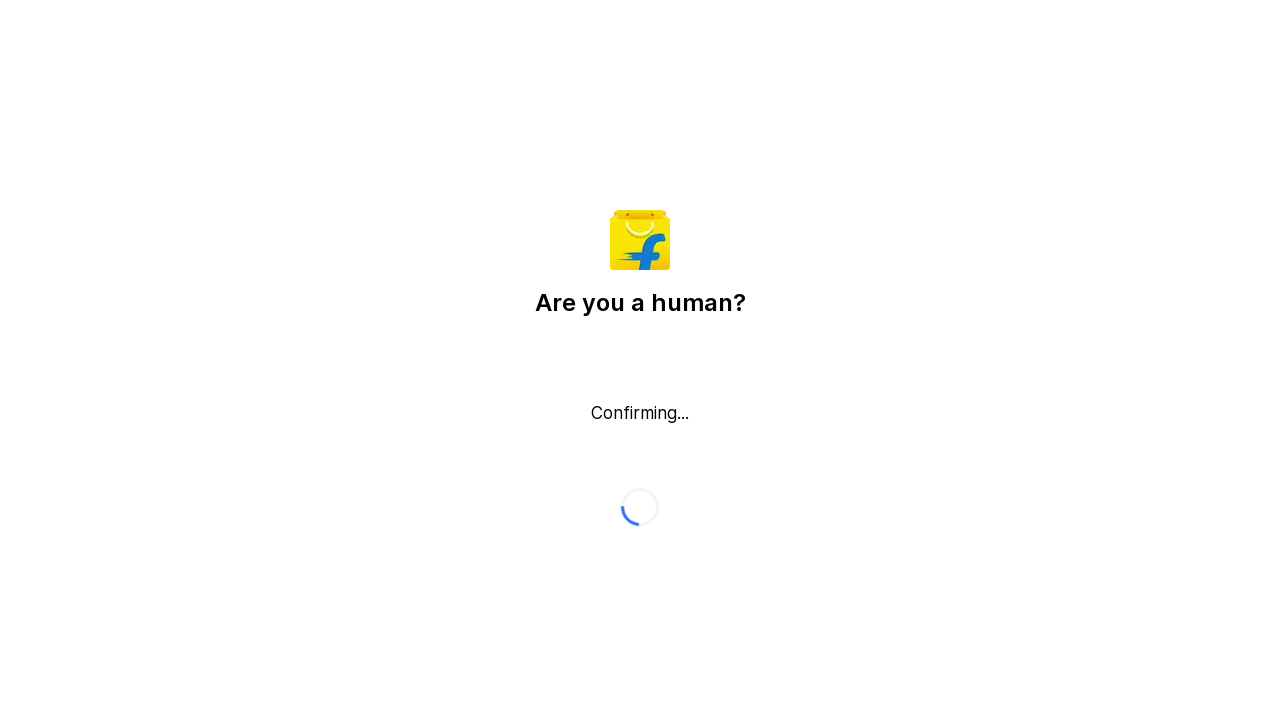

Waited for Flipkart homepage to load (domcontentloaded)
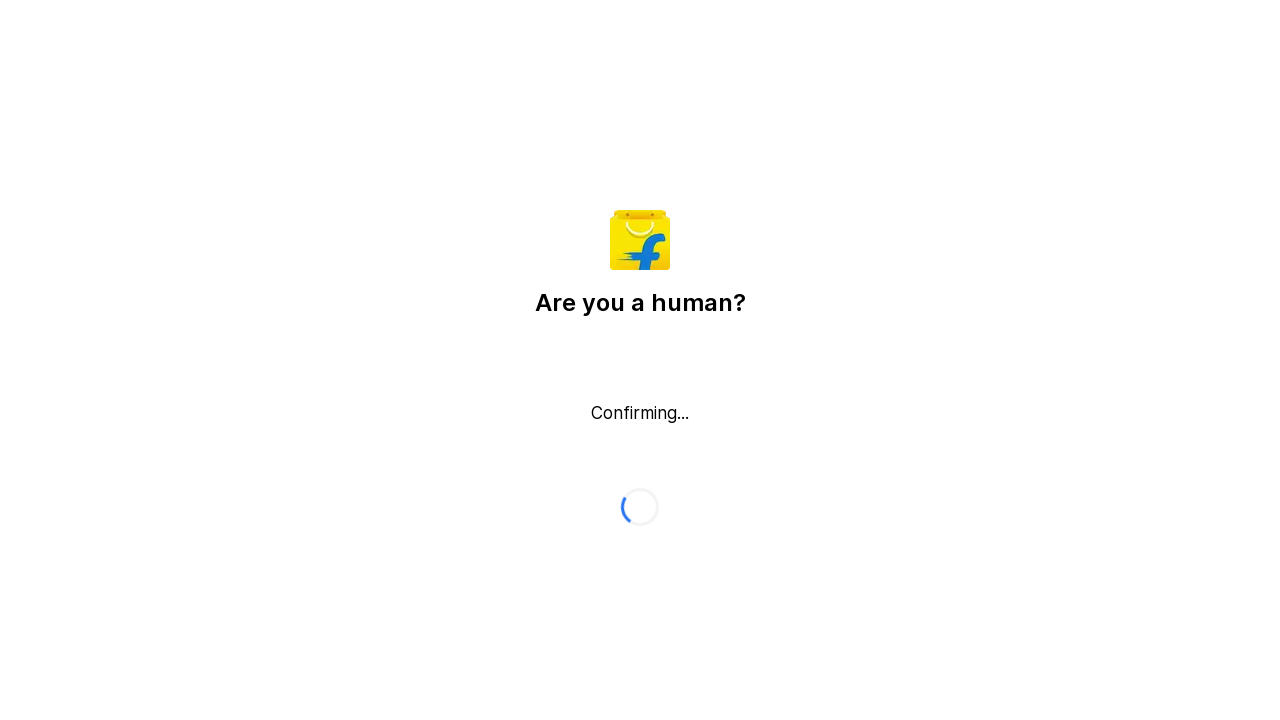

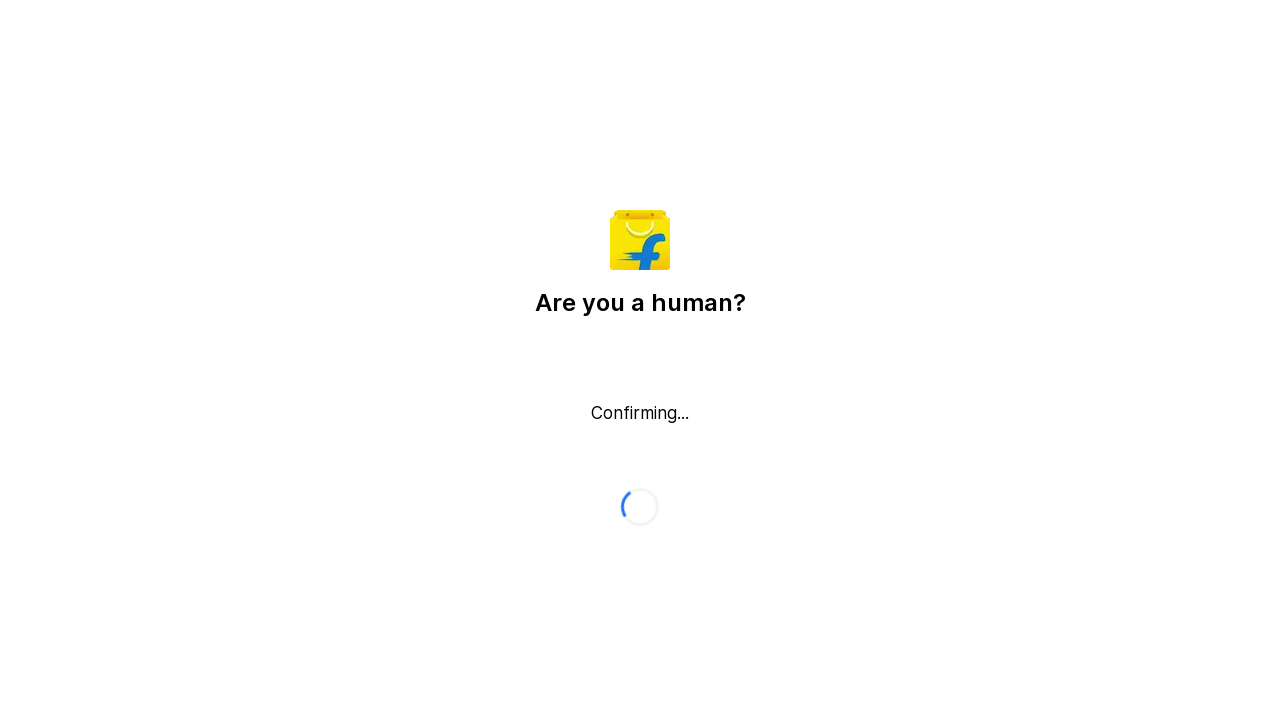